Navigates to the home page and verifies the header and description text are displayed correctly

Starting URL: https://kristinek.github.io/site

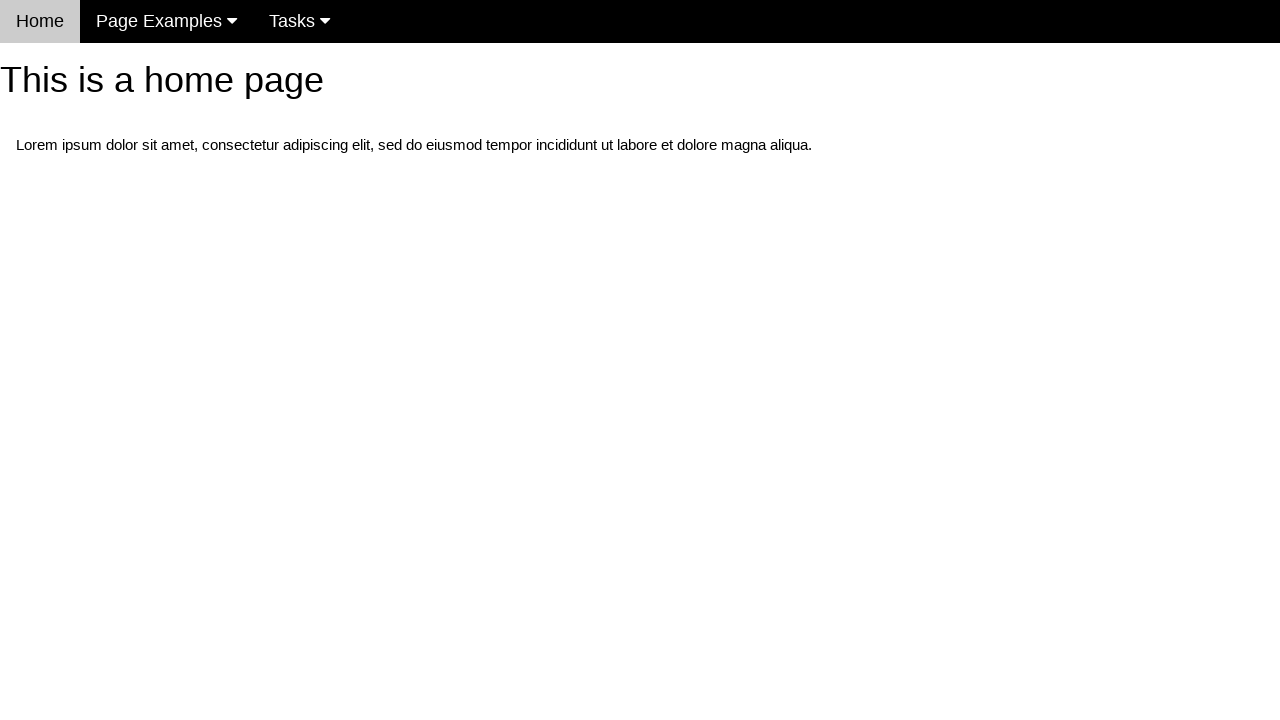

Navigated to home page at https://kristinek.github.io/site
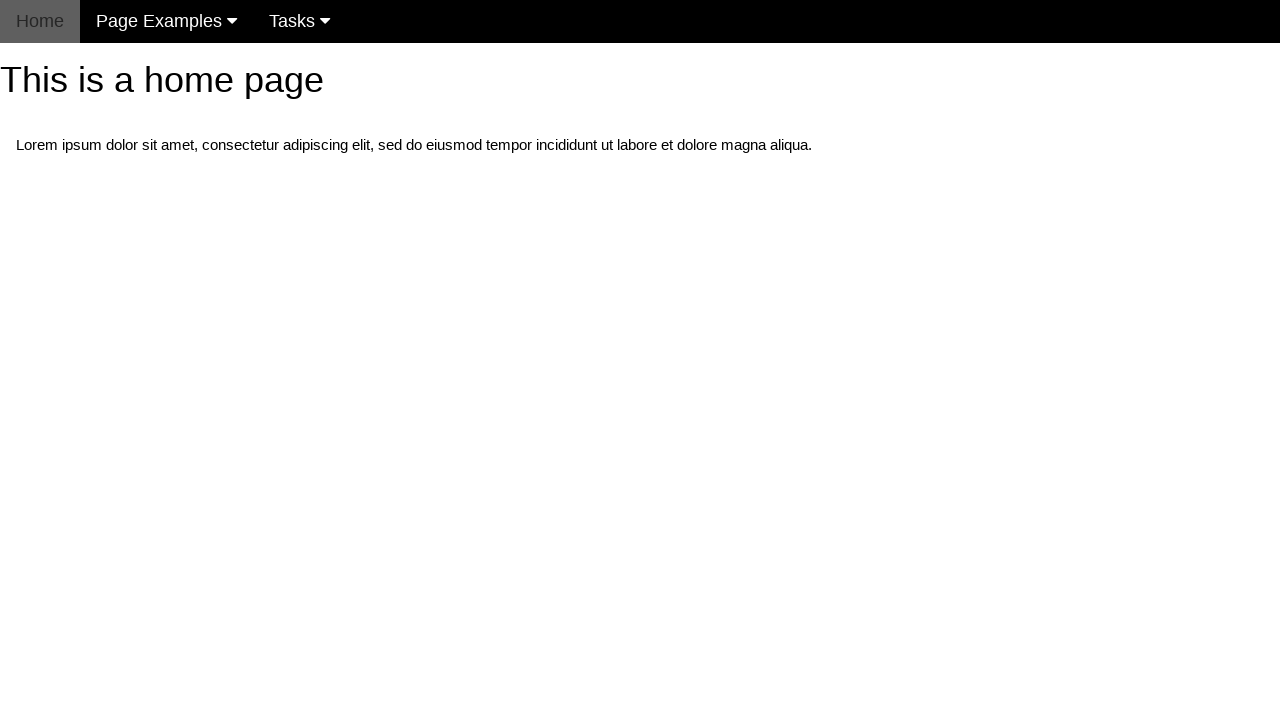

Located h1 header element
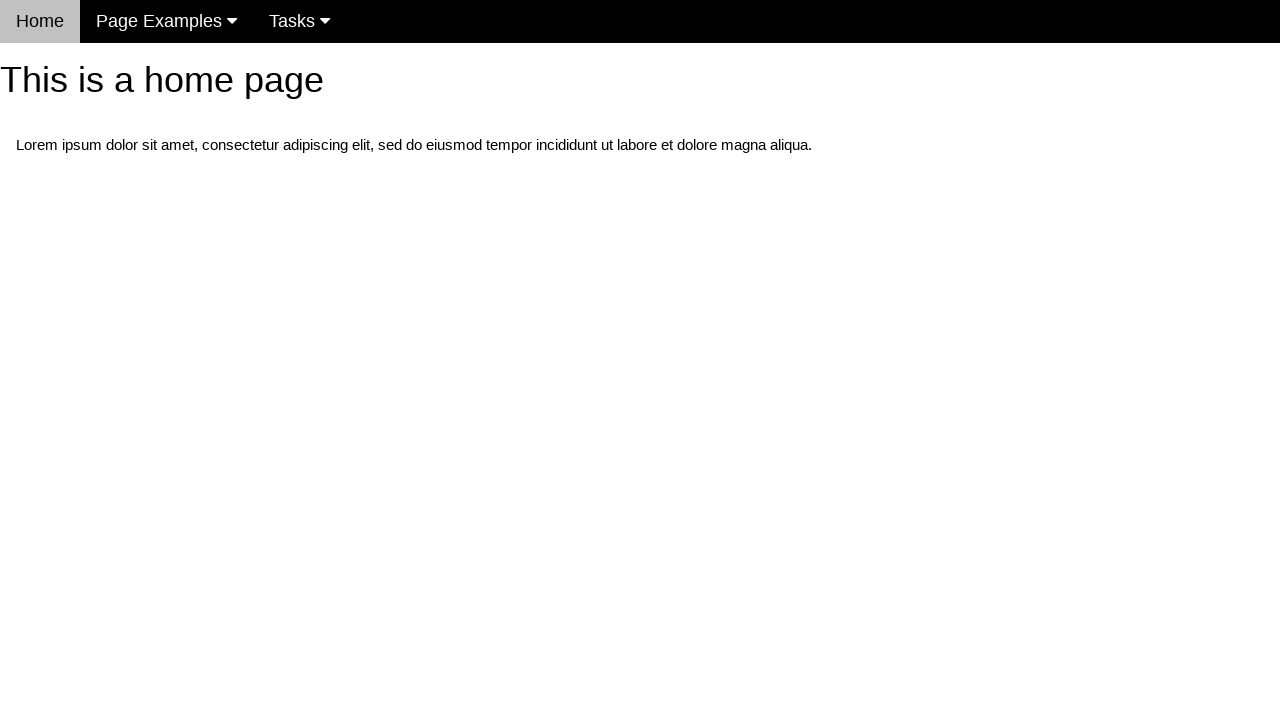

Verified header text is 'This is a home page'
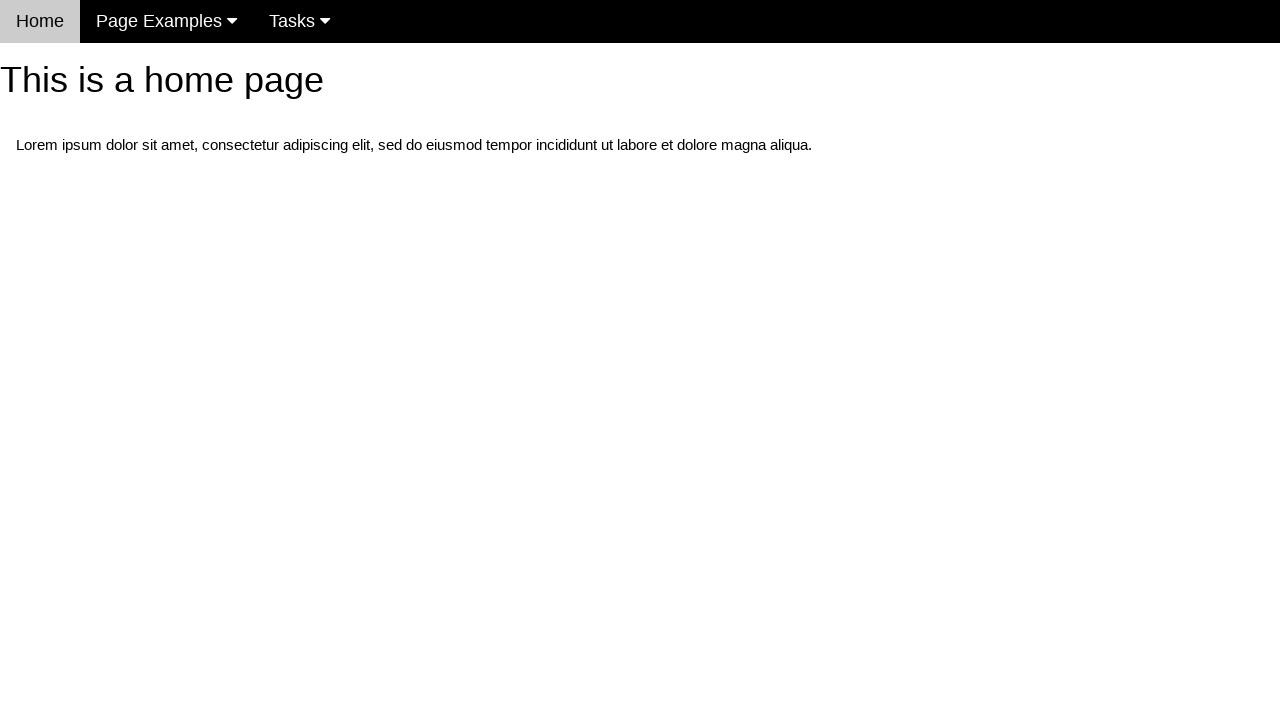

Located first paragraph element
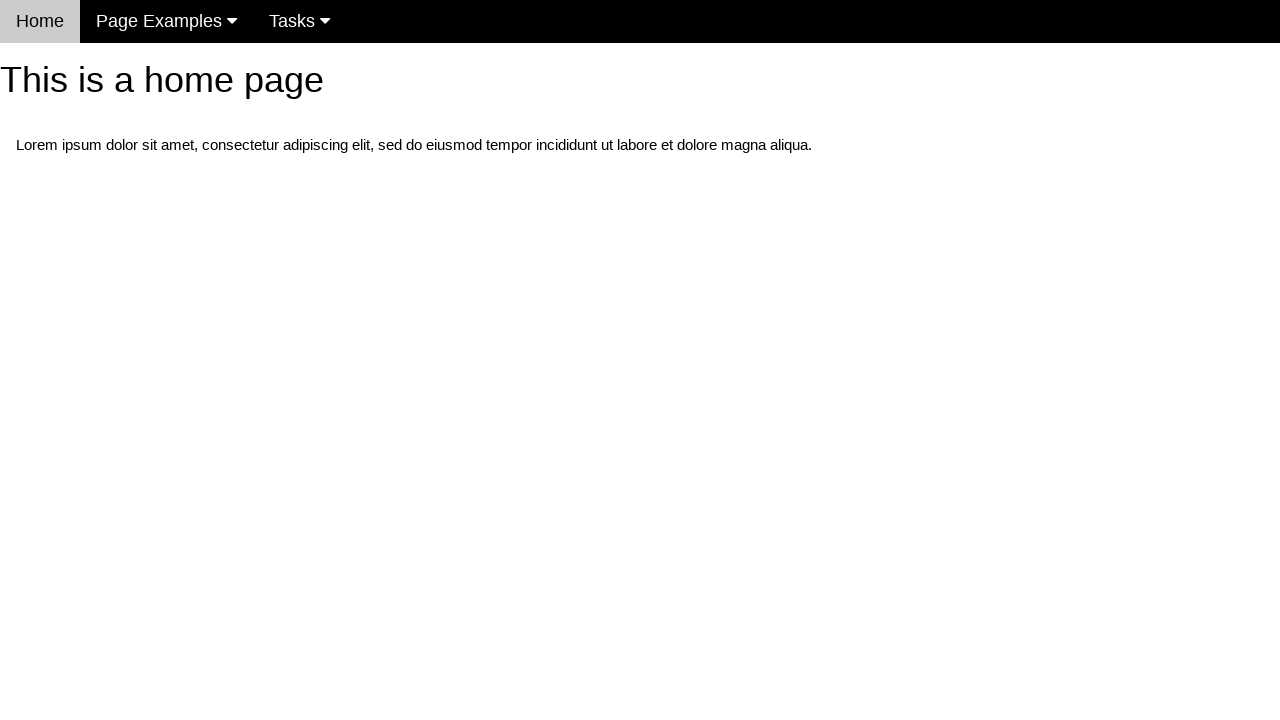

Verified description text matches expected Lorem ipsum content
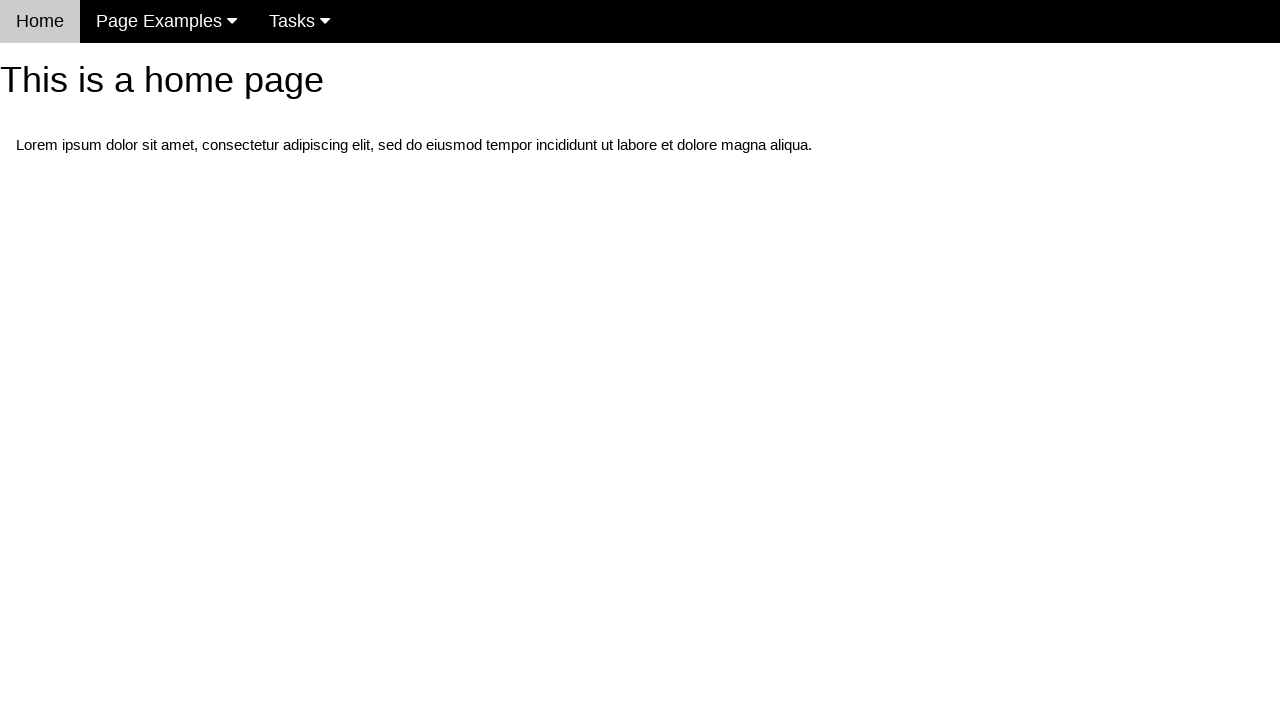

Located menu element with class w3-navbar
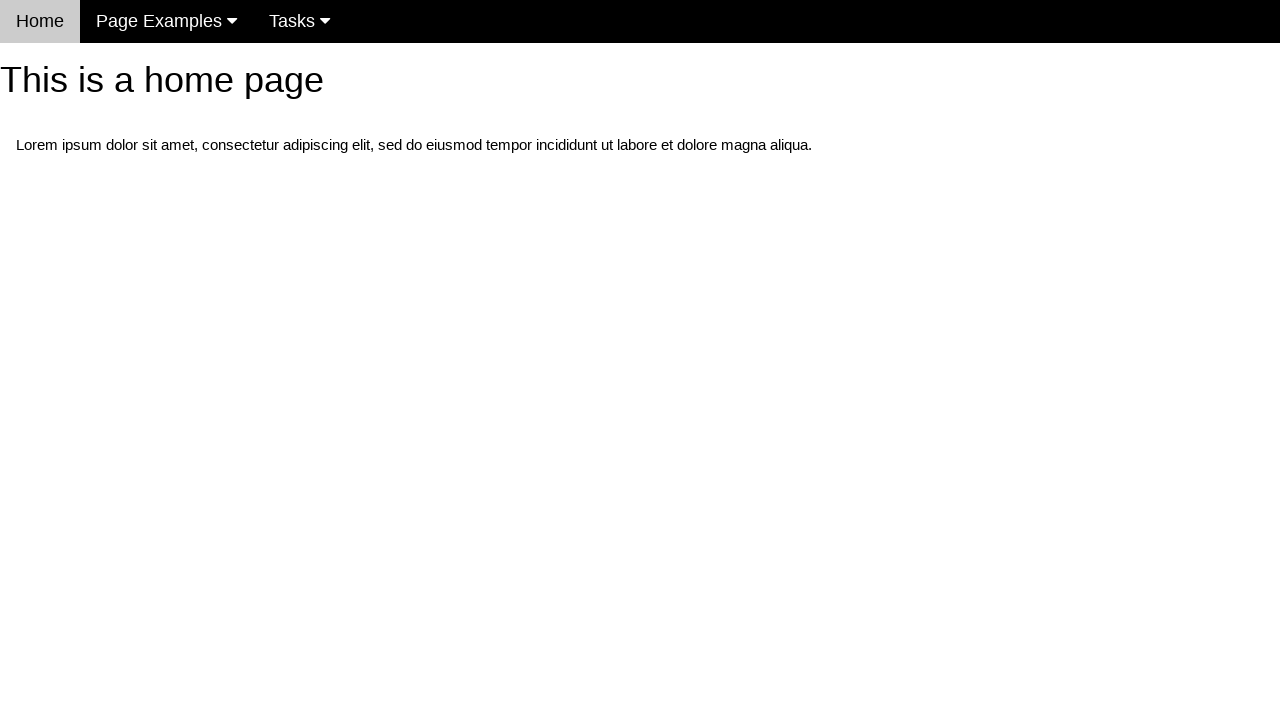

Verified menu is visible on the page
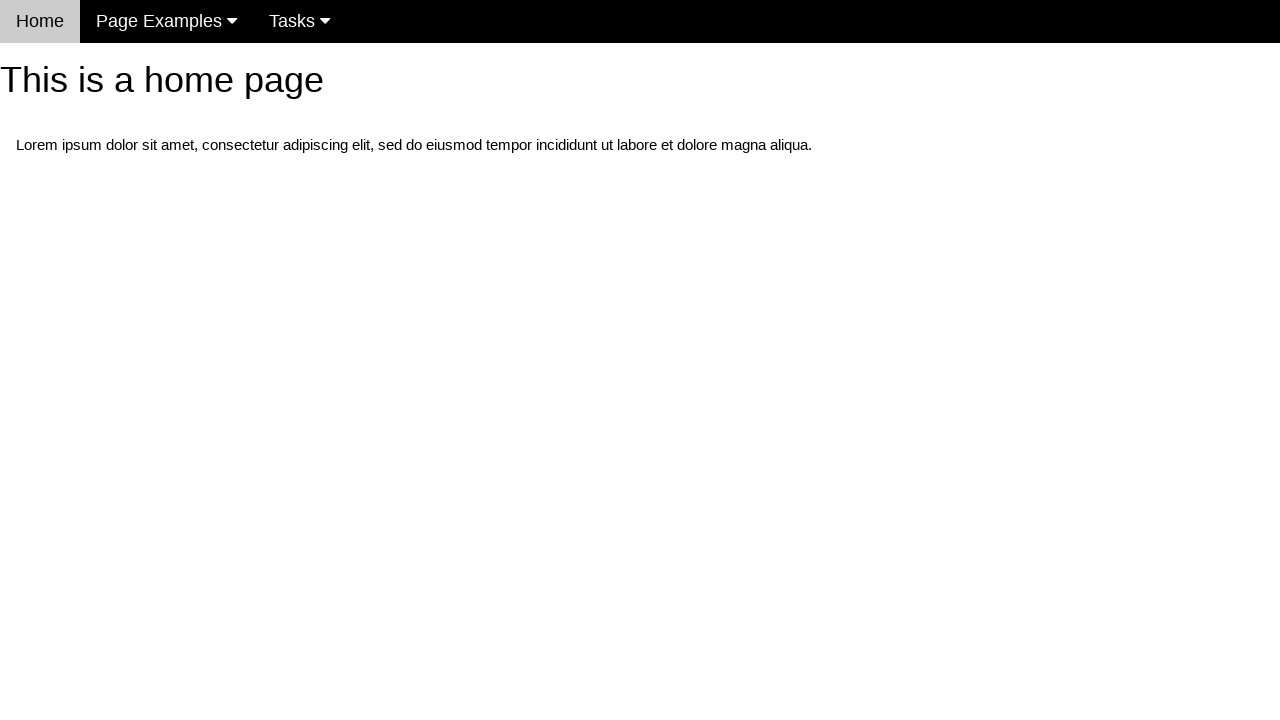

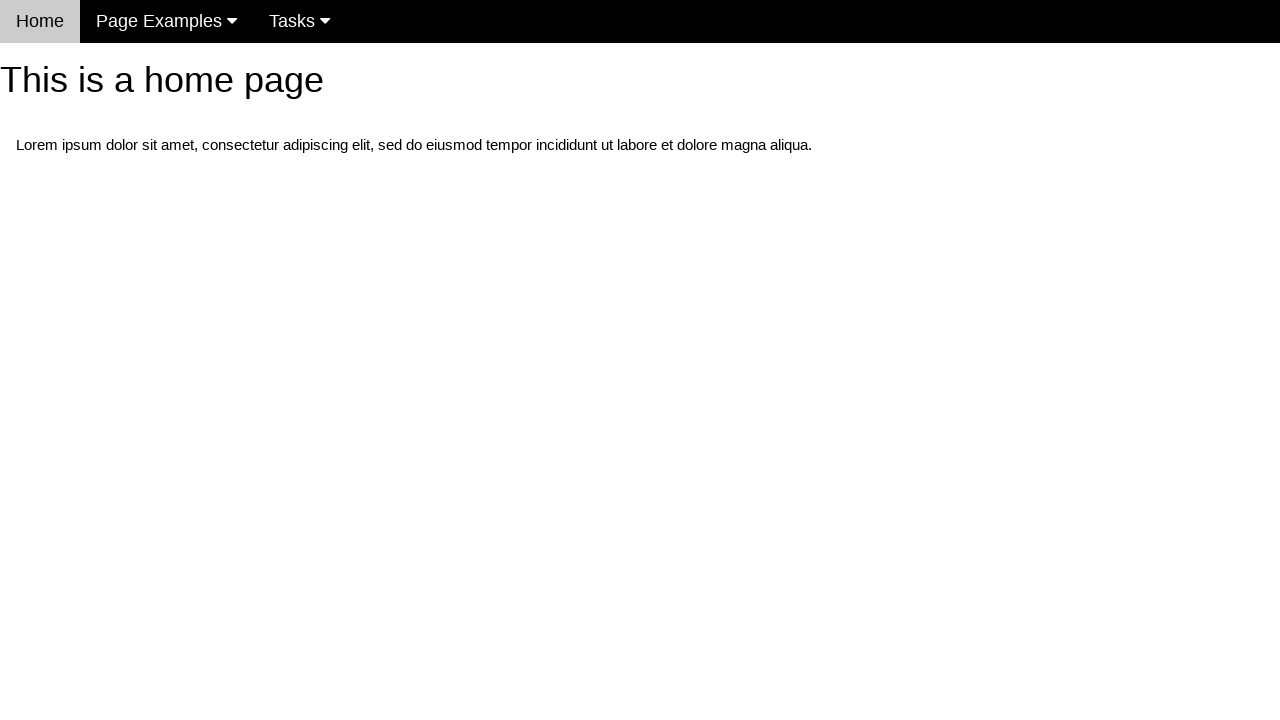